Tests navigation through Ultimate Tennis Statistics website by selecting display options on the rankings table, then navigating to a player profile page and accessing advanced statistics with a date filter.

Starting URL: https://www.ultimatetennisstatistics.com/rankingsTable

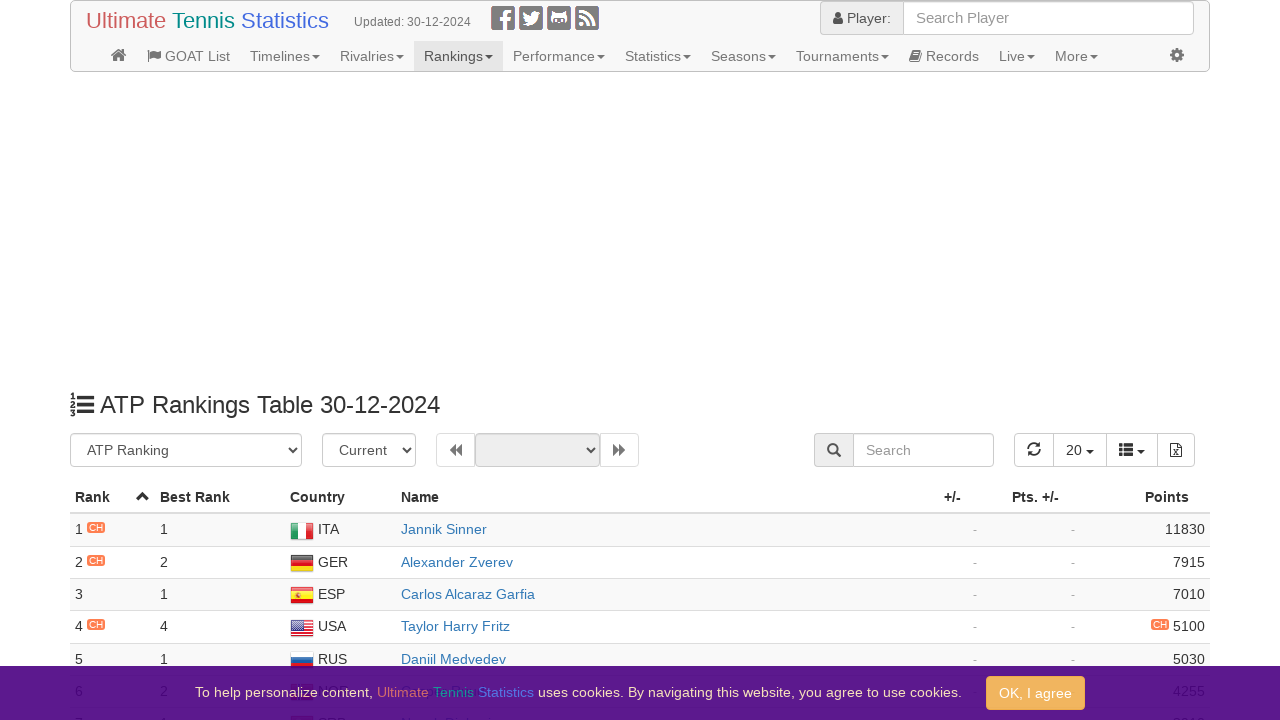

Waited for page size dropdown selector to appear
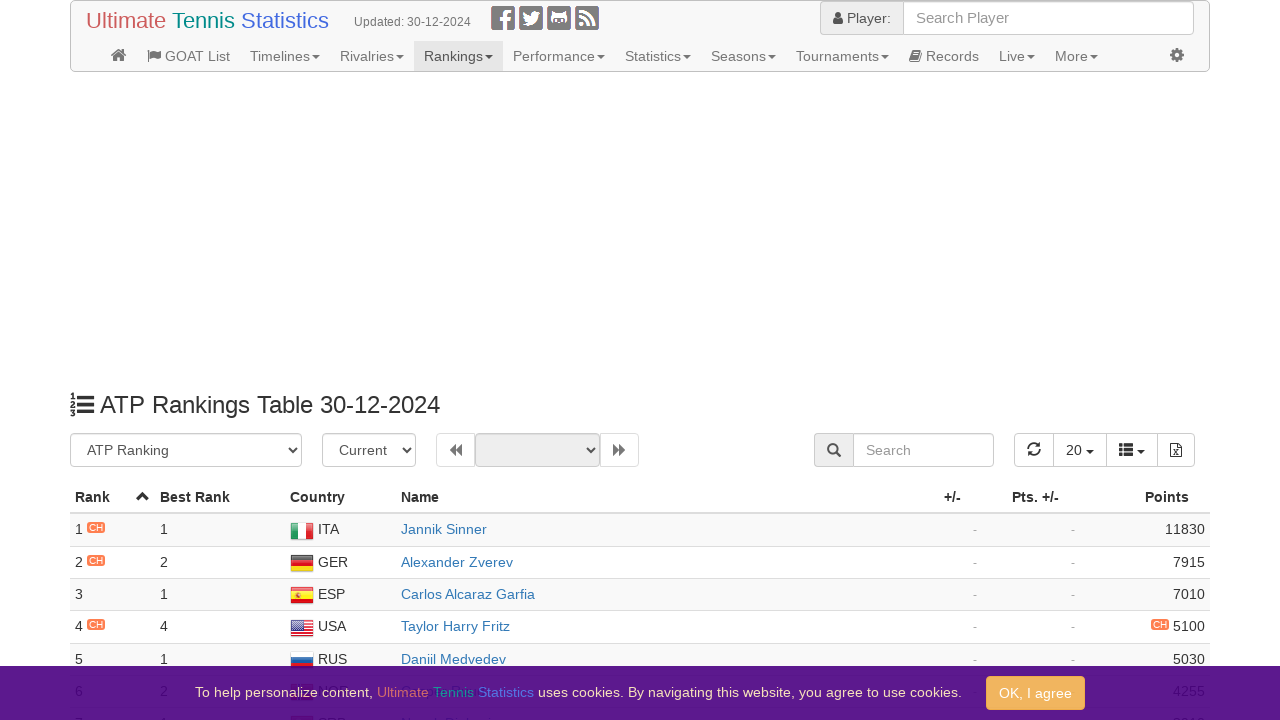

Clicked page size dropdown showing '20' at (1074, 450) on xpath=//span[@class='dropdown-text' and contains(.,'20')]
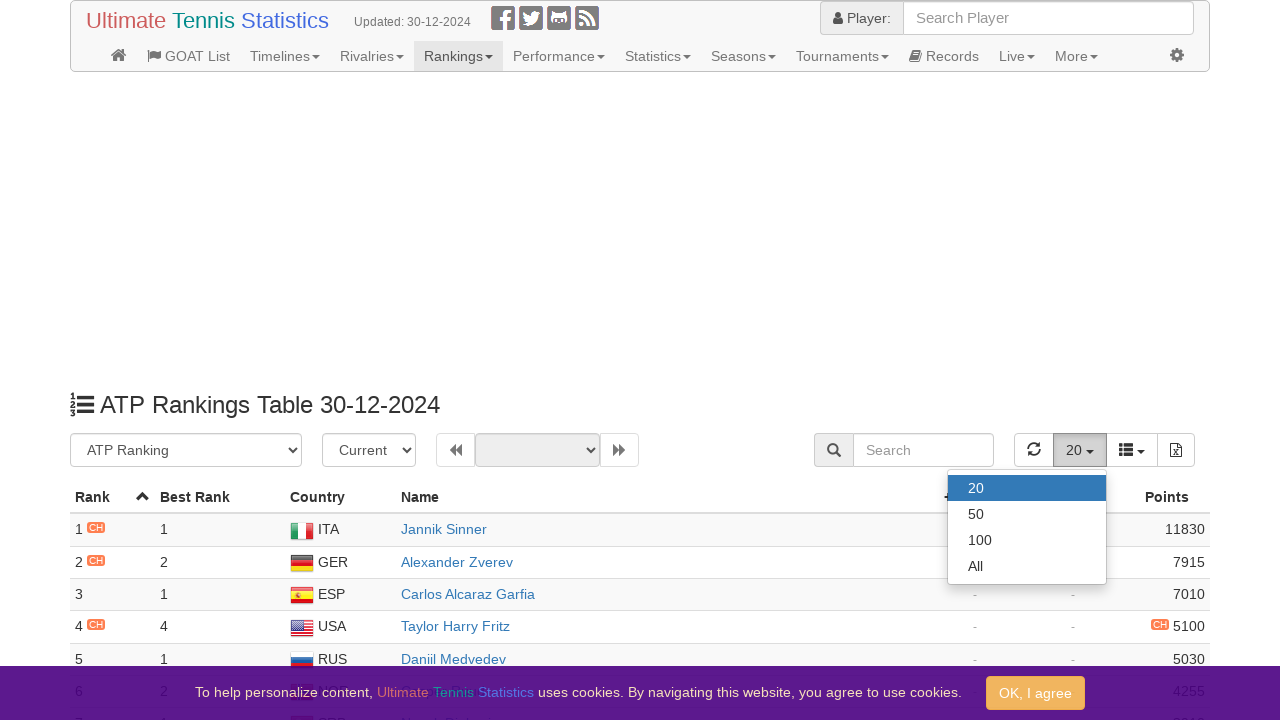

Waited for 'All' dropdown option to appear
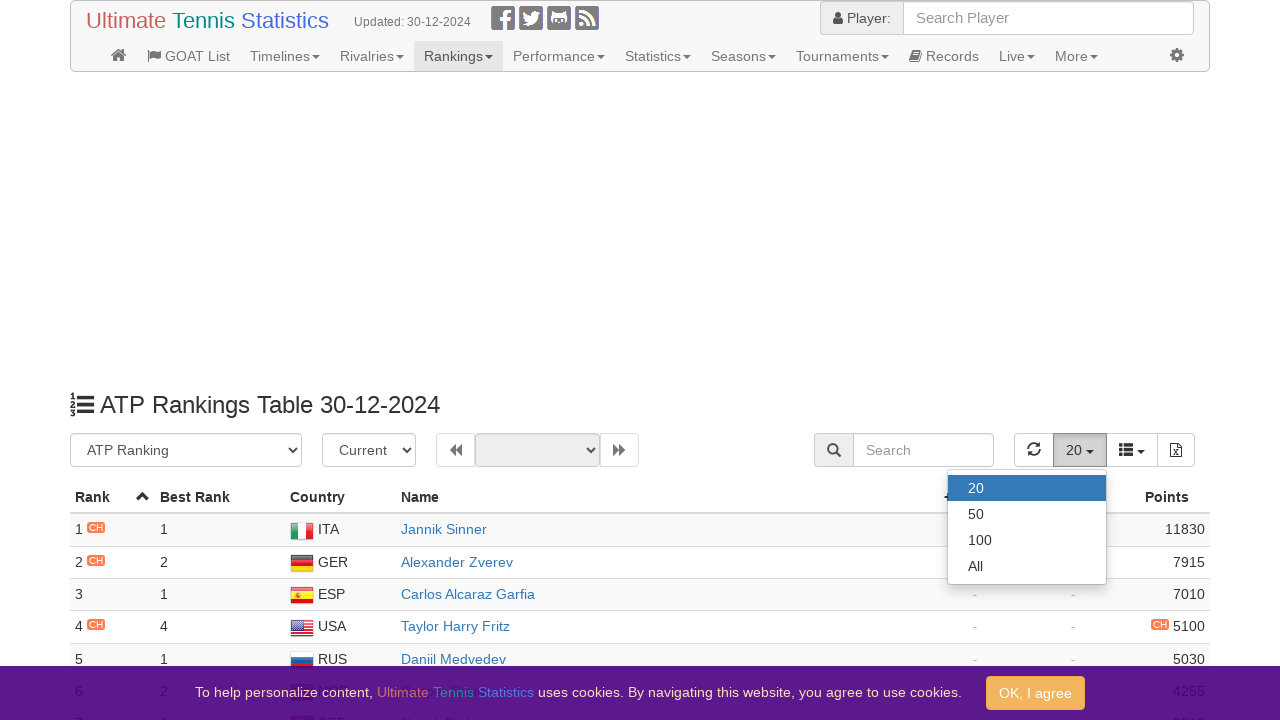

Selected 'All' option from page size dropdown at (1027, 566) on xpath=//a[@class='dropdown-item dropdown-item-button' and contains(.,'All')]
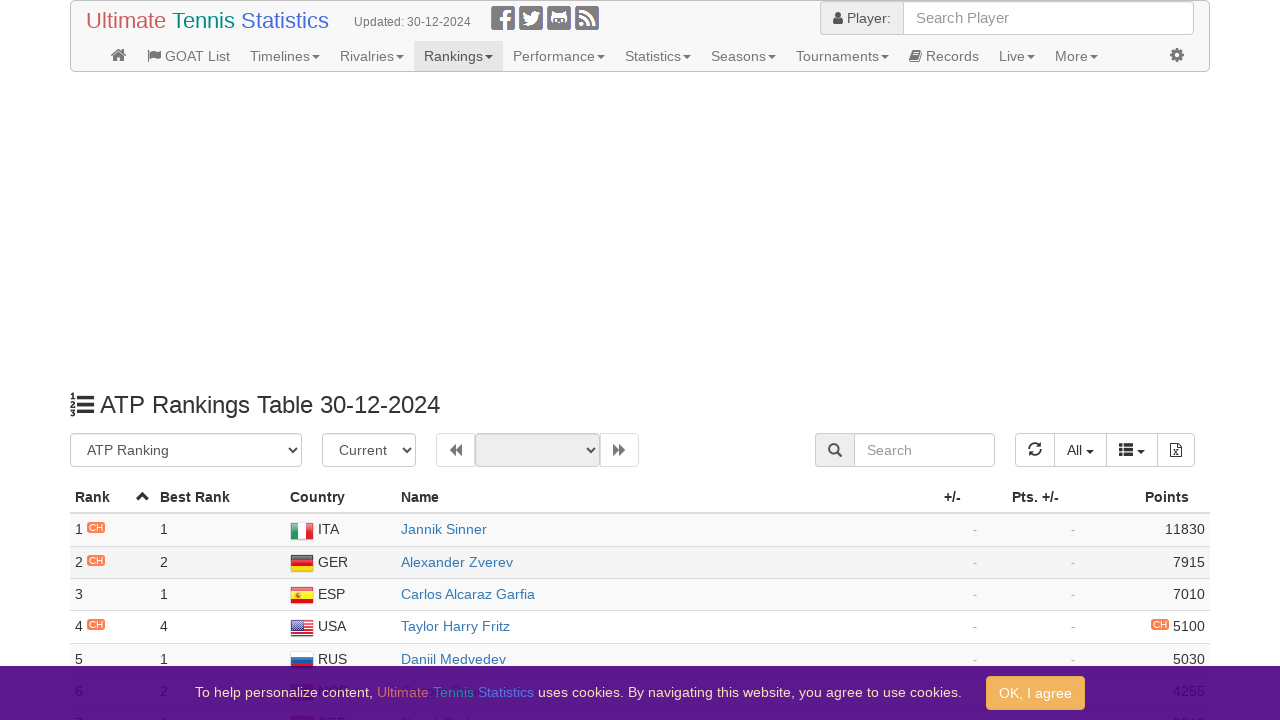

Waited for rankings table to fully load
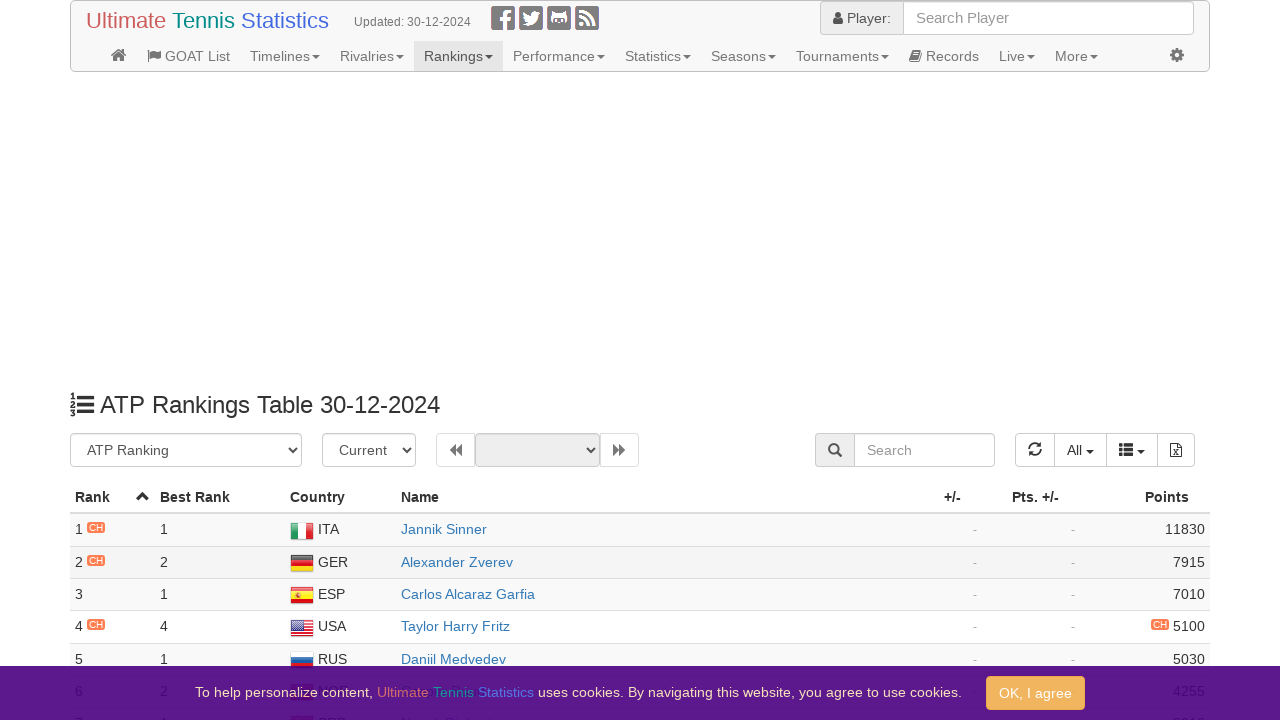

Navigated to player profile page (playerId=4742)
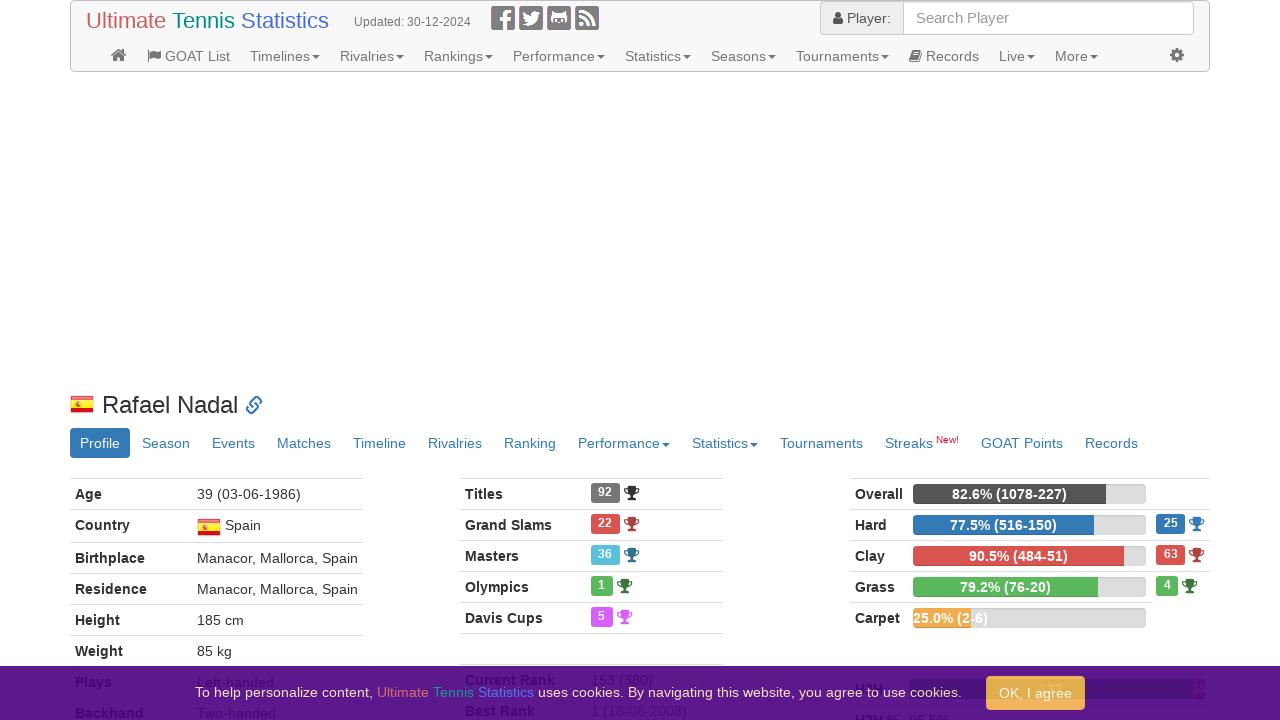

Waited for Statistics dropdown menu to appear
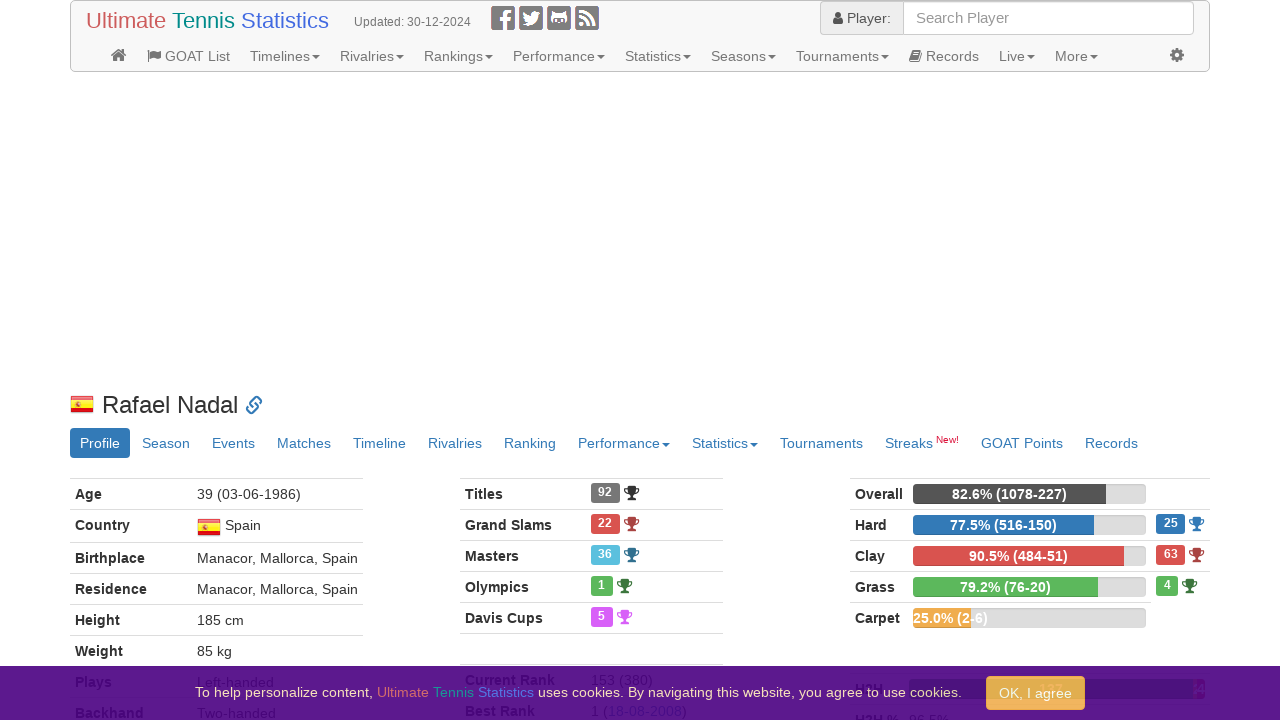

Clicked Statistics dropdown menu at (725, 443) on xpath=//ul[@id='playerPills']/li[9]/a[@class='dropdown-toggle' and contains(.,'S
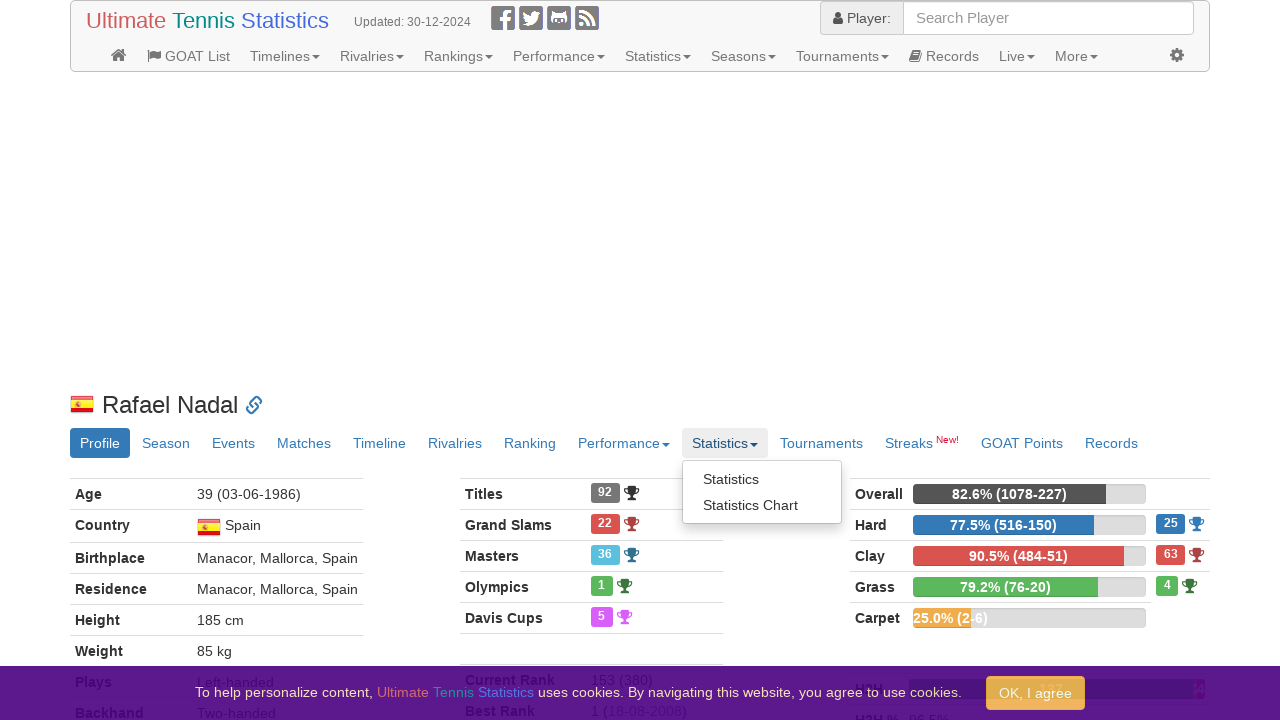

Waited for Statistics pill element to appear
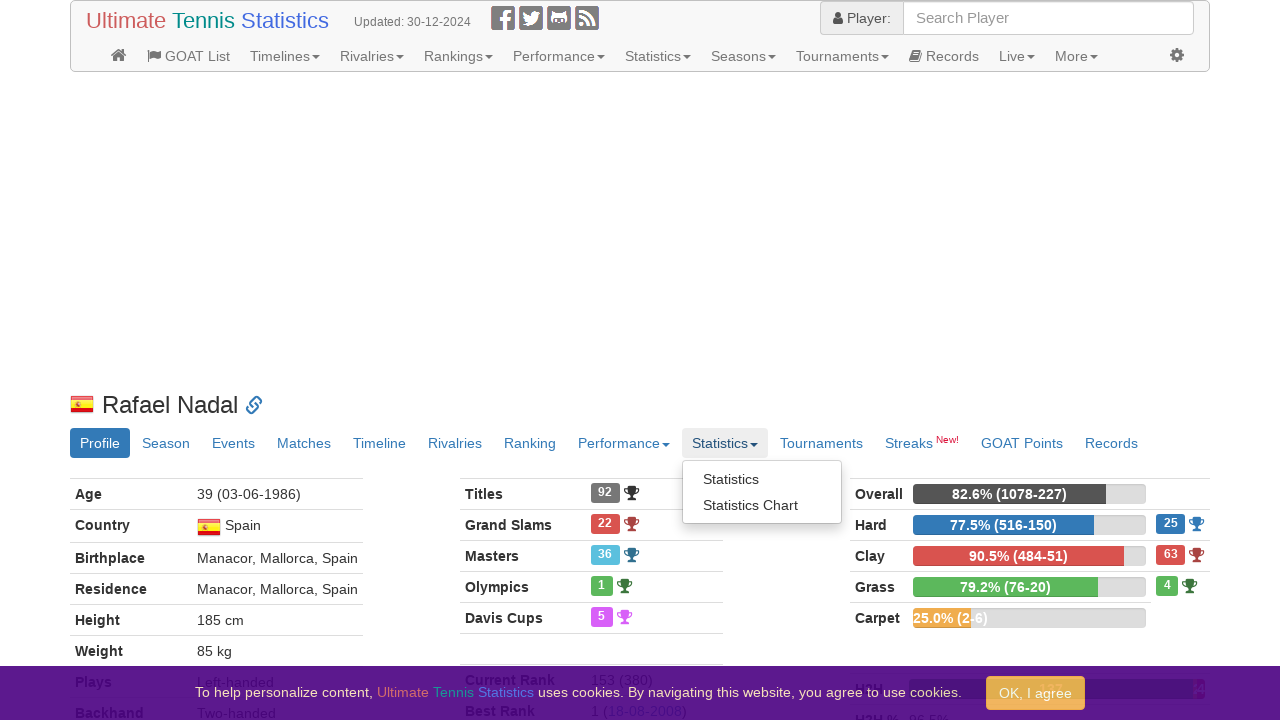

Clicked Statistics pill to access statistics section at (762, 479) on xpath=//a[@id='statisticsPill']
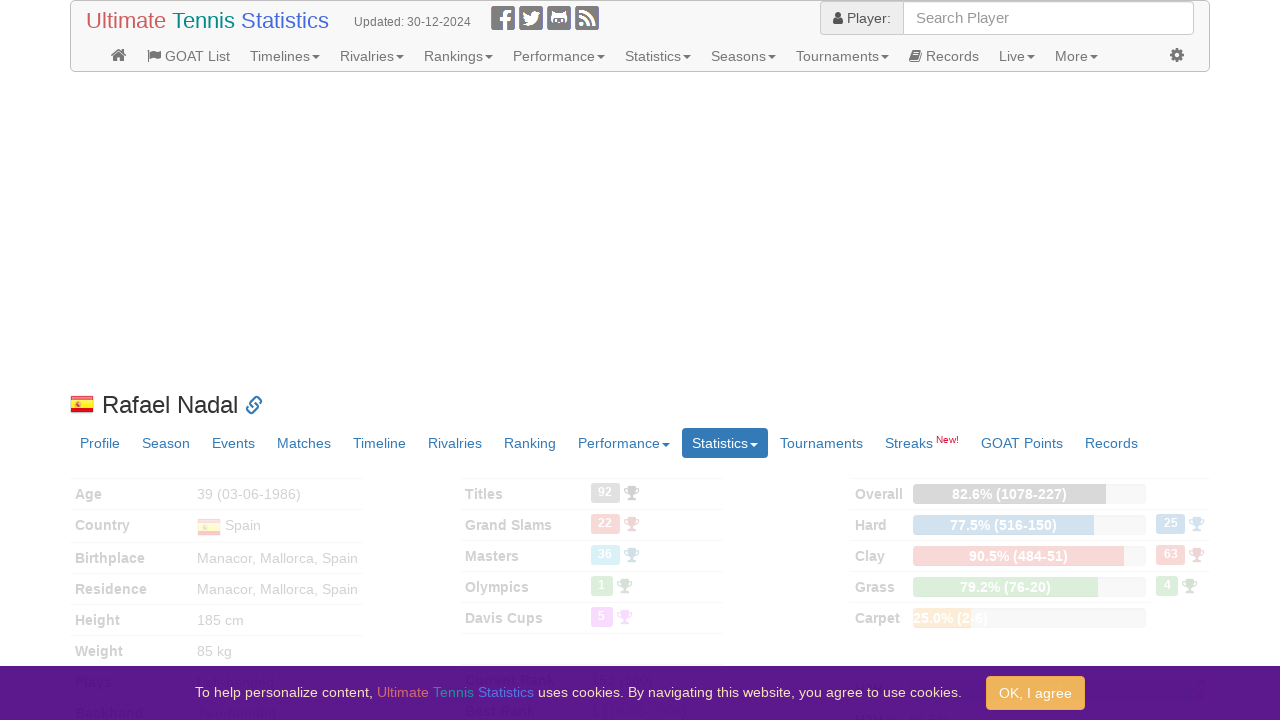

Waited for statistics section to fully load
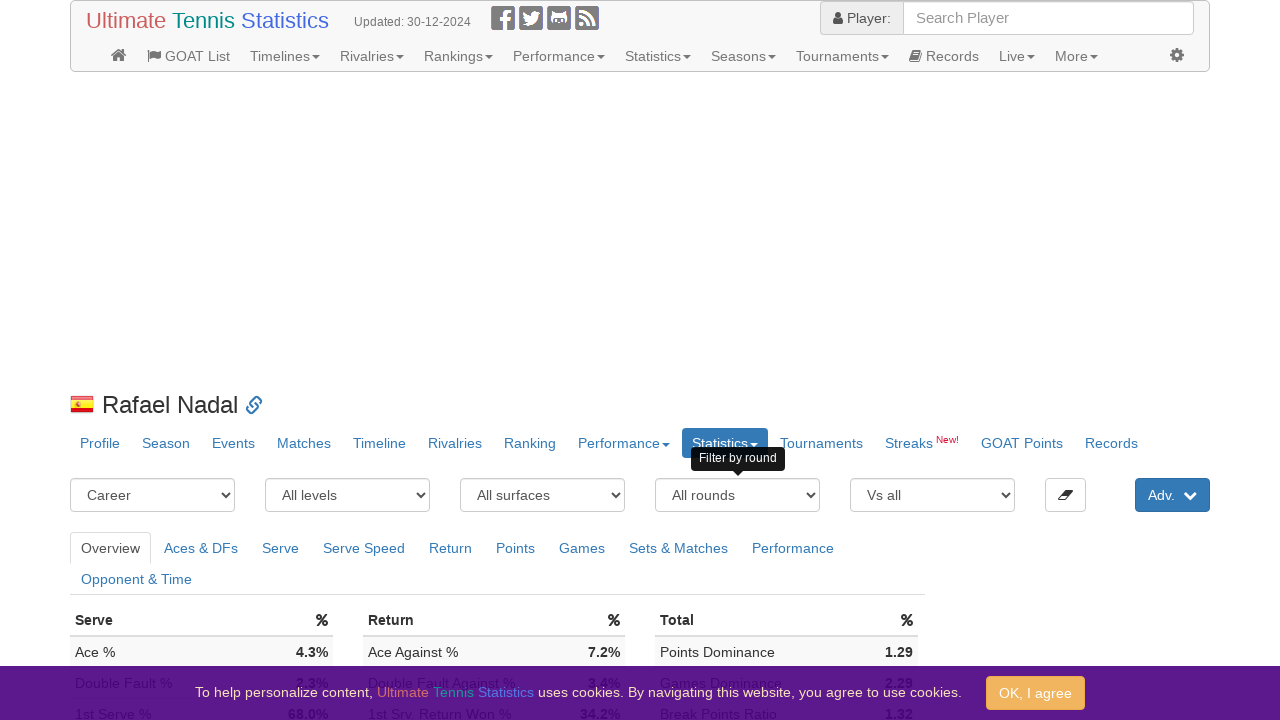

Waited for Advanced statistics button to appear
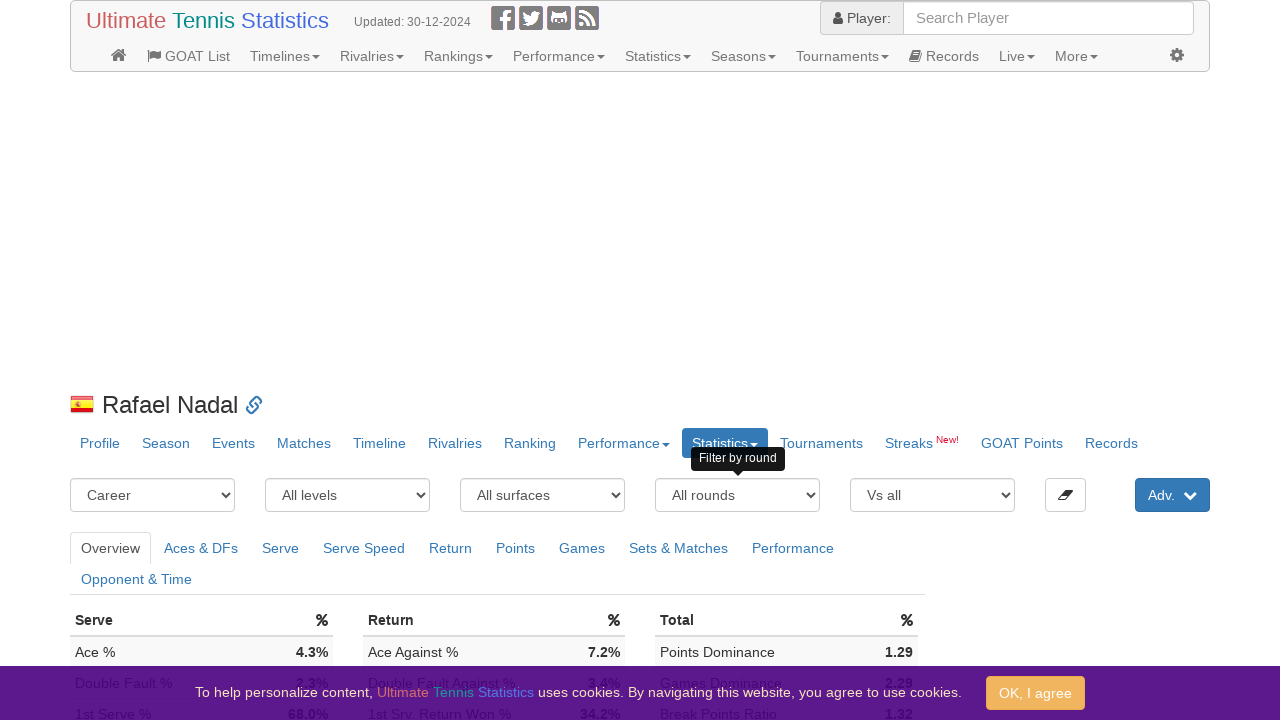

Clicked 'Adv.' button to access advanced statistics at (1172, 495) on xpath=//div[@id='statistics']/div/div[7]/div/button[@class='btn btn-primary' and
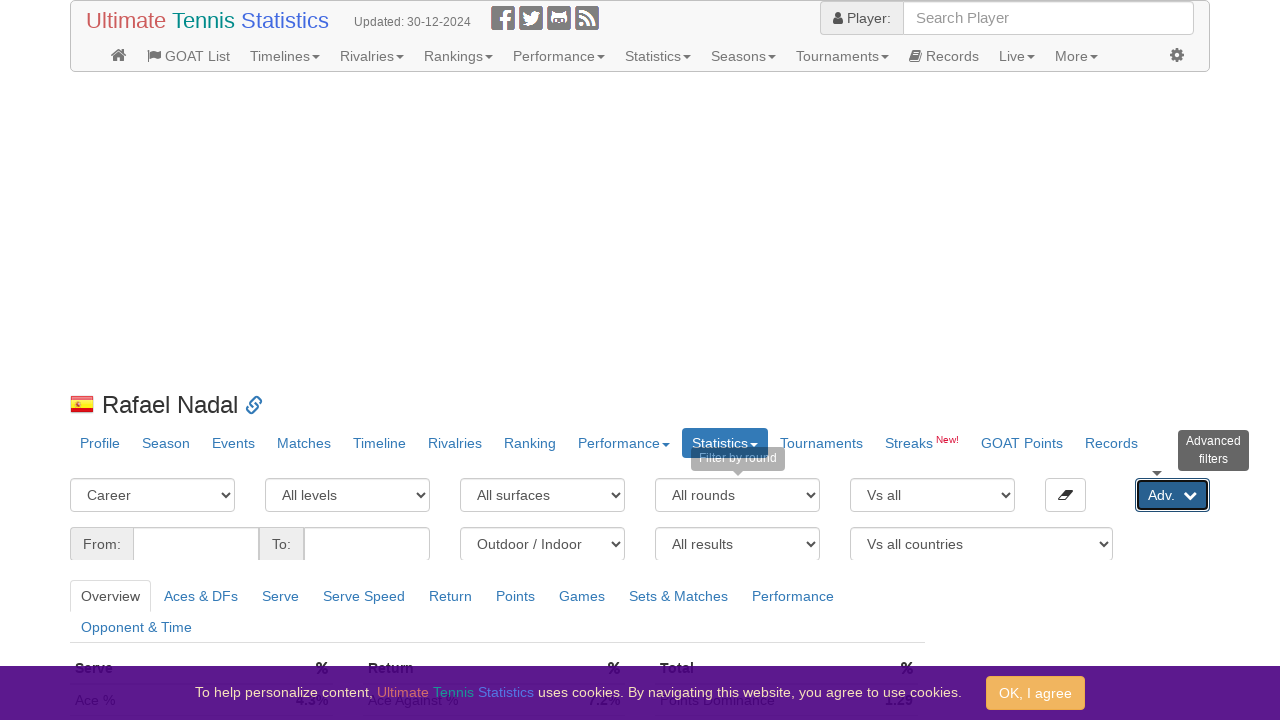

Waited for advanced statistics interface to load
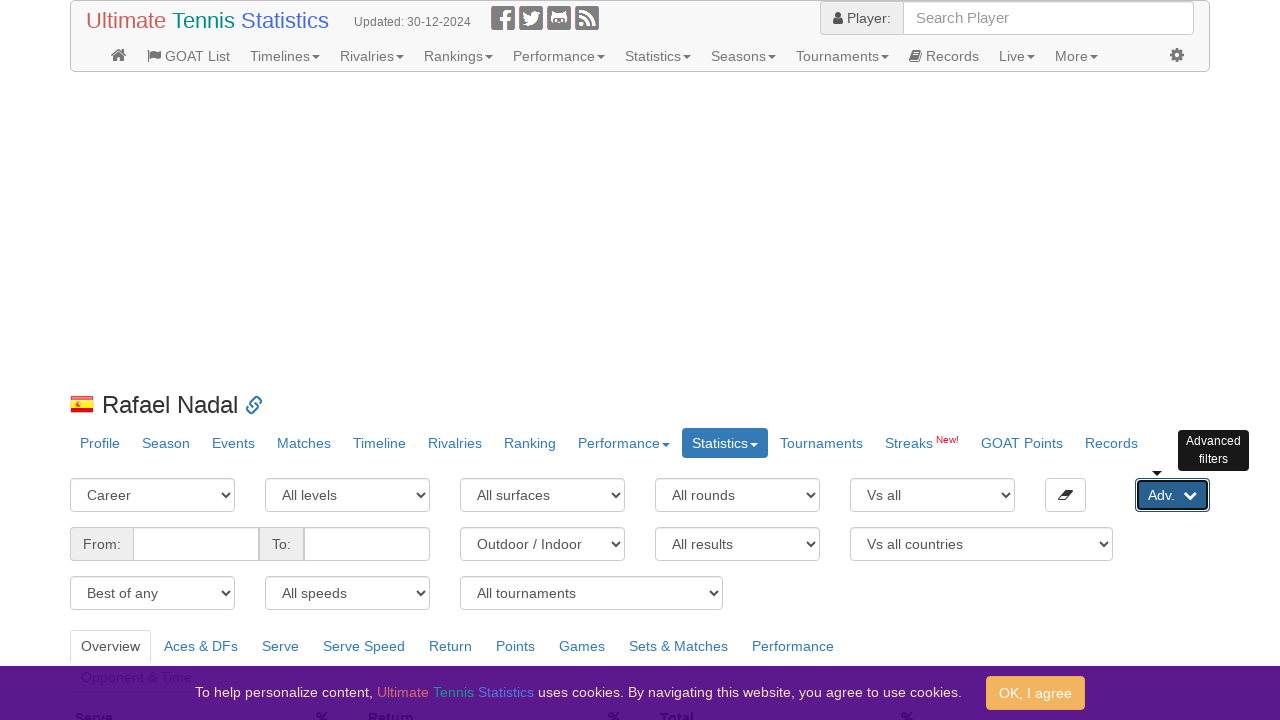

Waited for 'from' date input field to appear
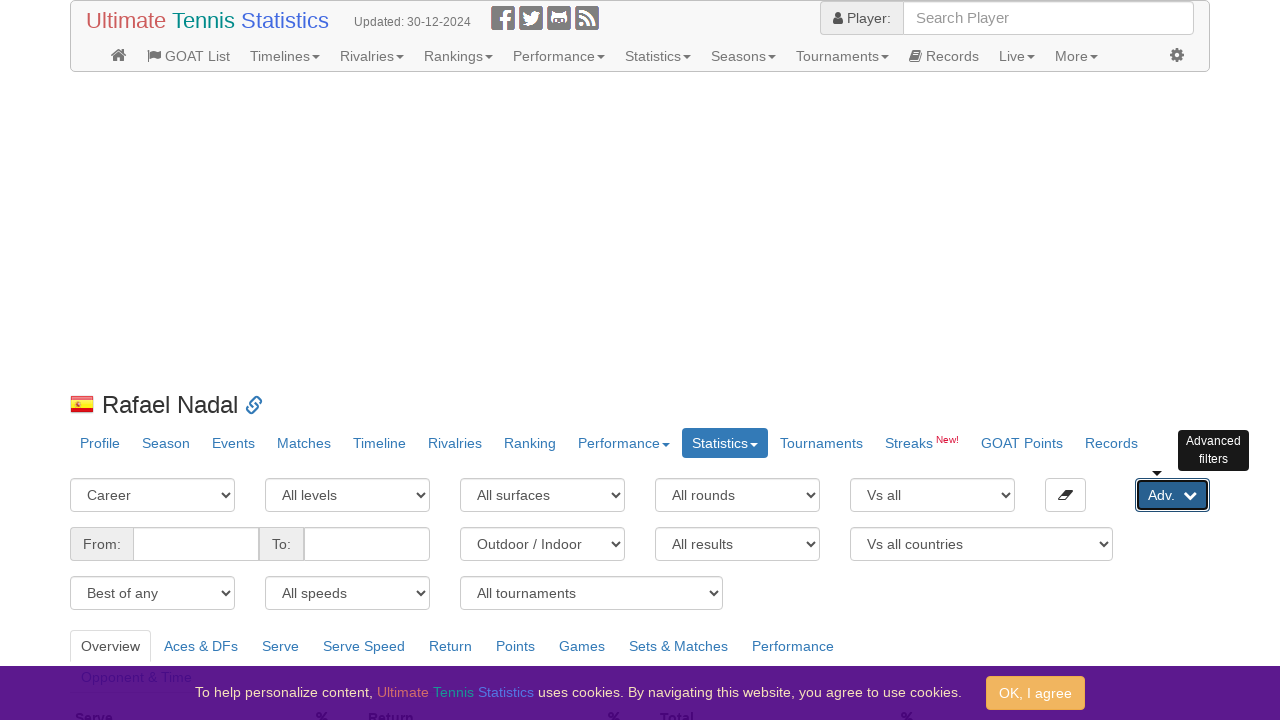

Filled 'from' date field with '01-03-2019' on //input[@id='statsFromDate']
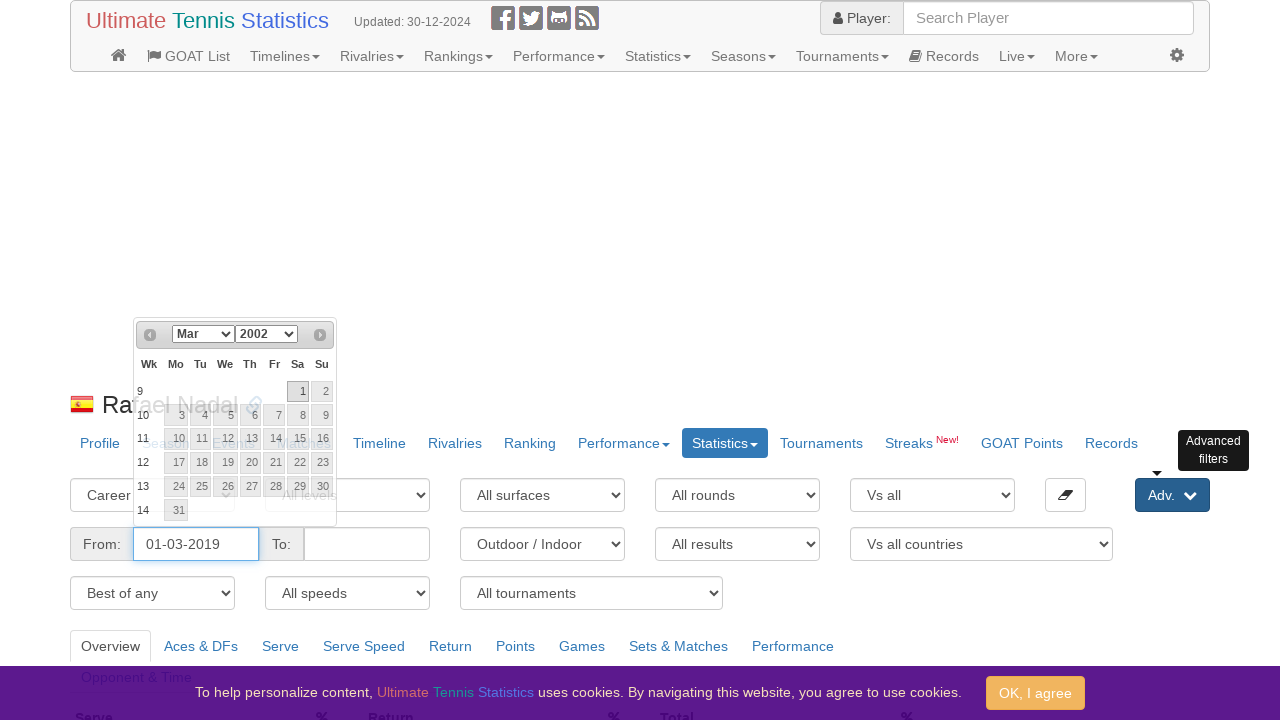

Statistics data loaded after applying date filter
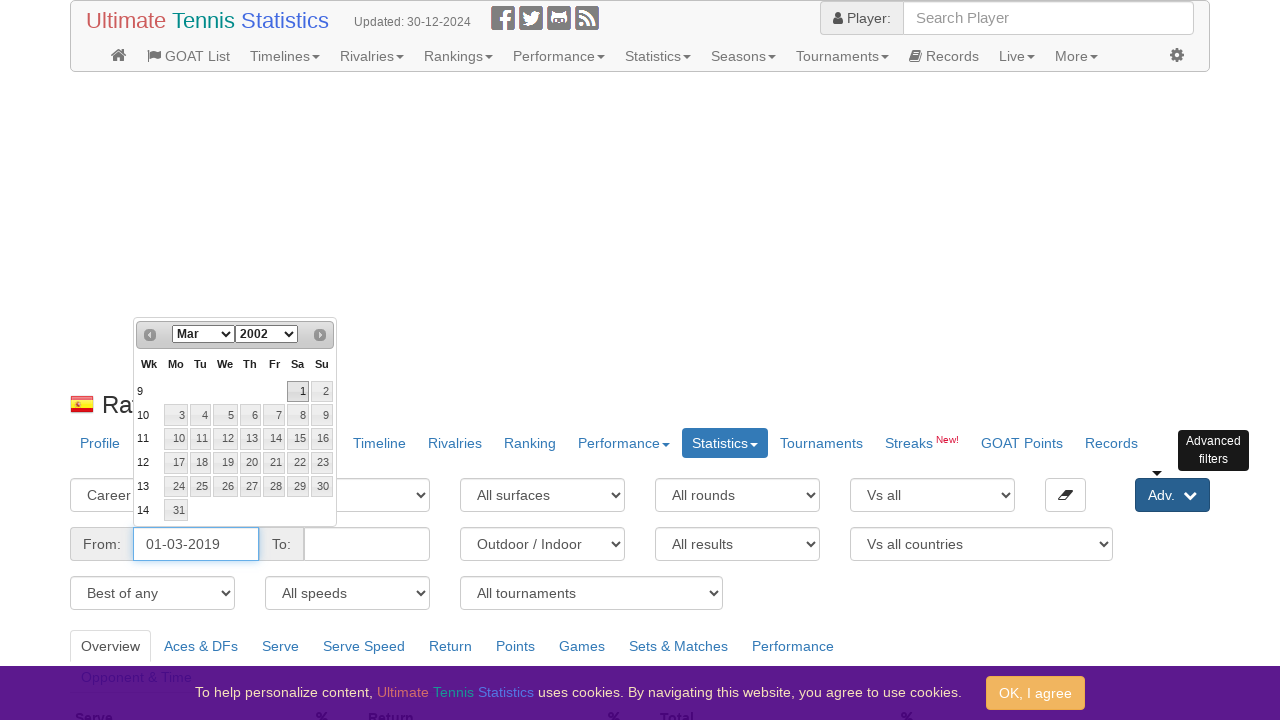

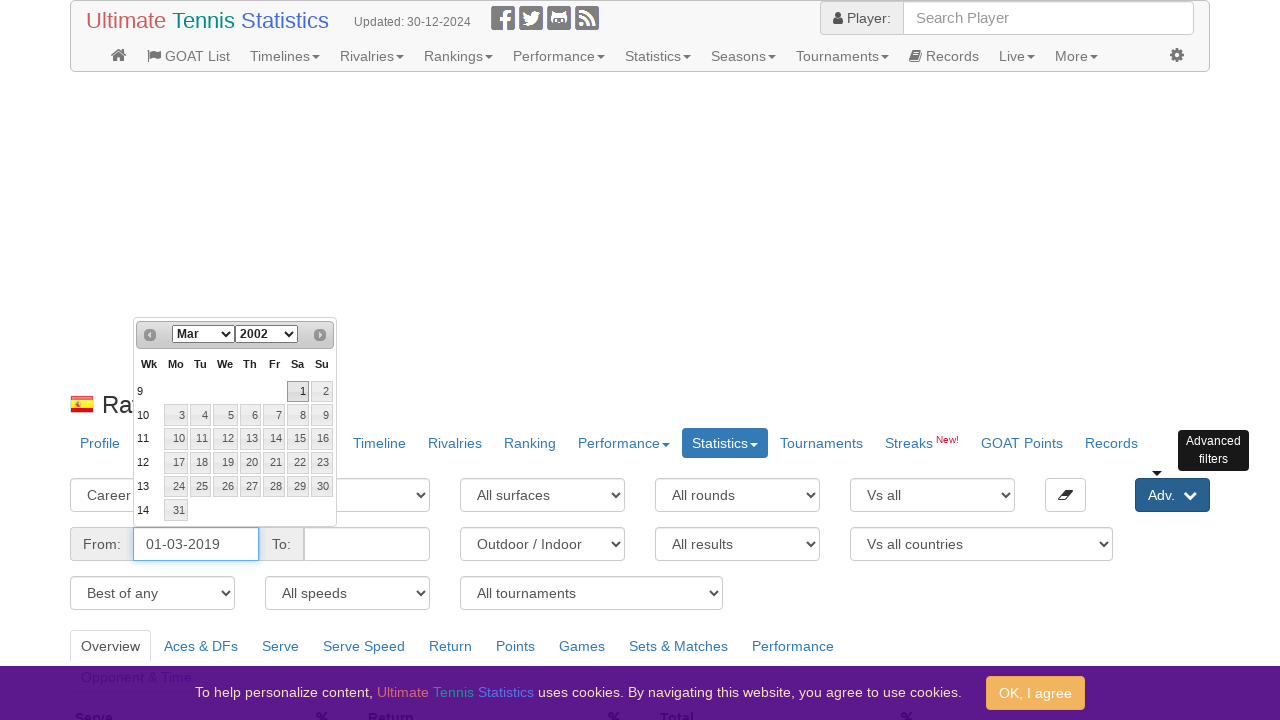